Tests keyboard key press functionality by finding an input element and sending a space key to it, then verifying the result text shows the correct key was pressed.

Starting URL: http://the-internet.herokuapp.com/key_presses

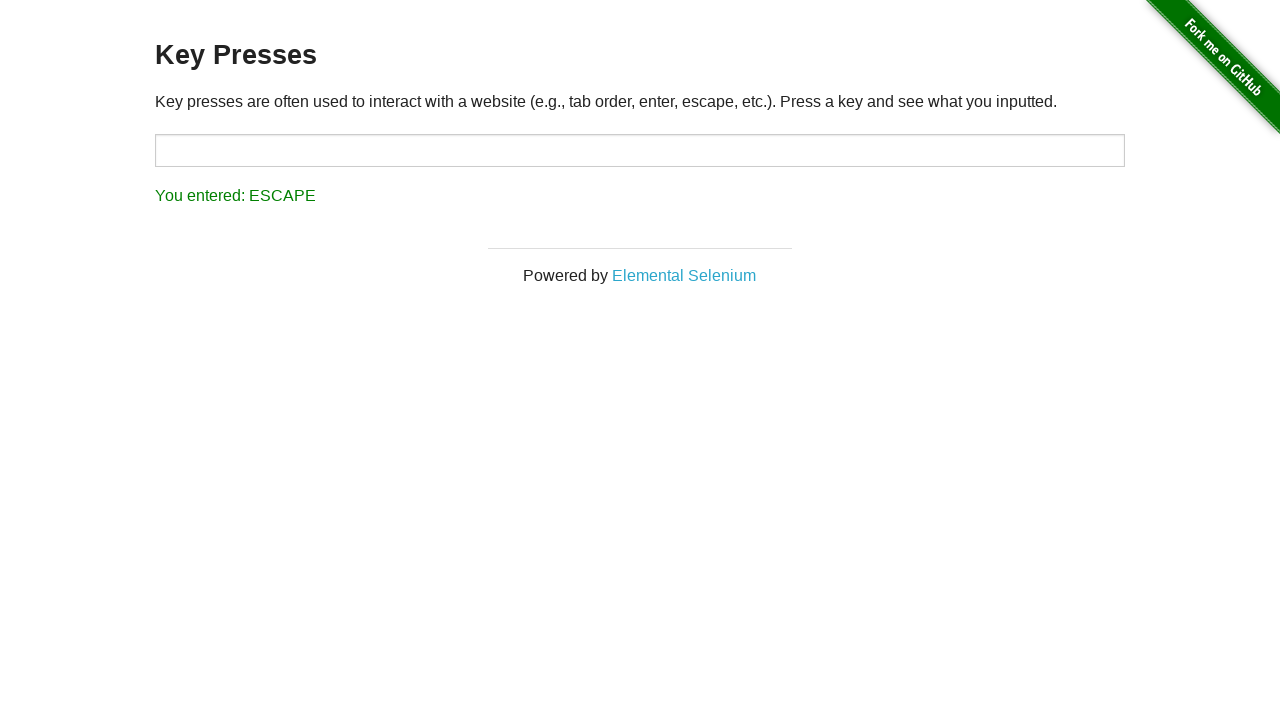

Pressed Space key on target input element on #target
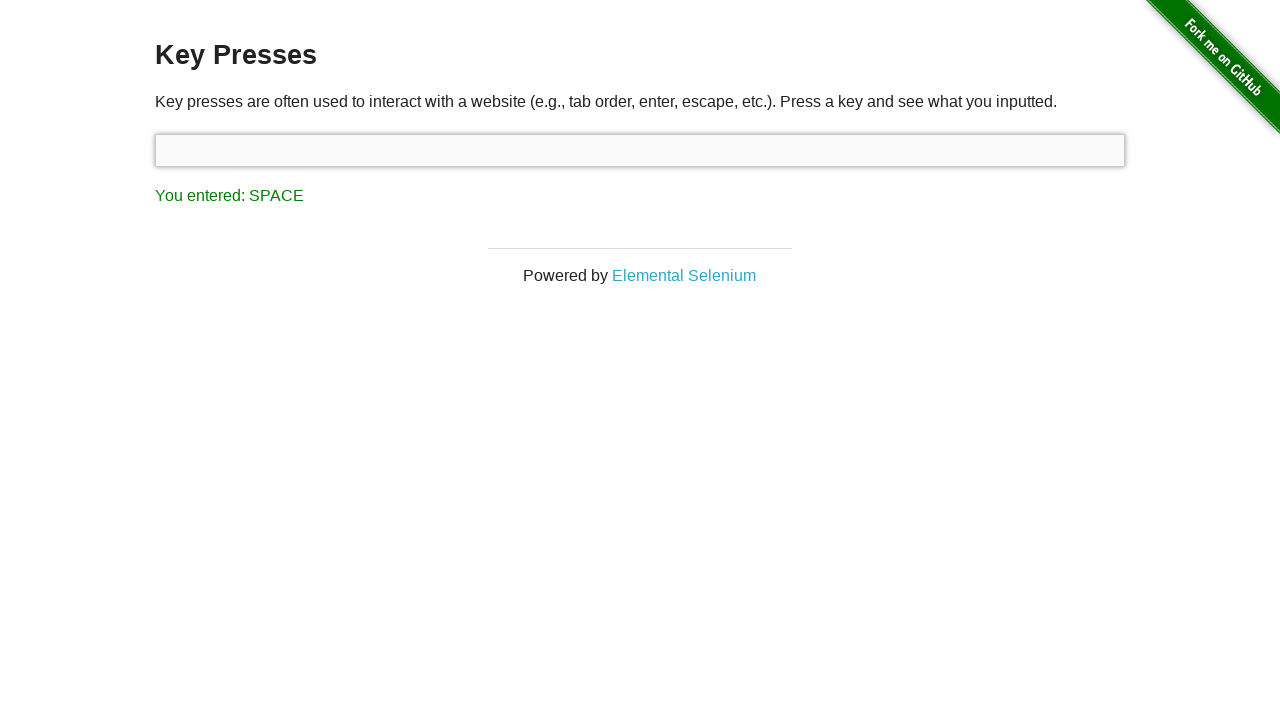

Result element loaded after Space key press
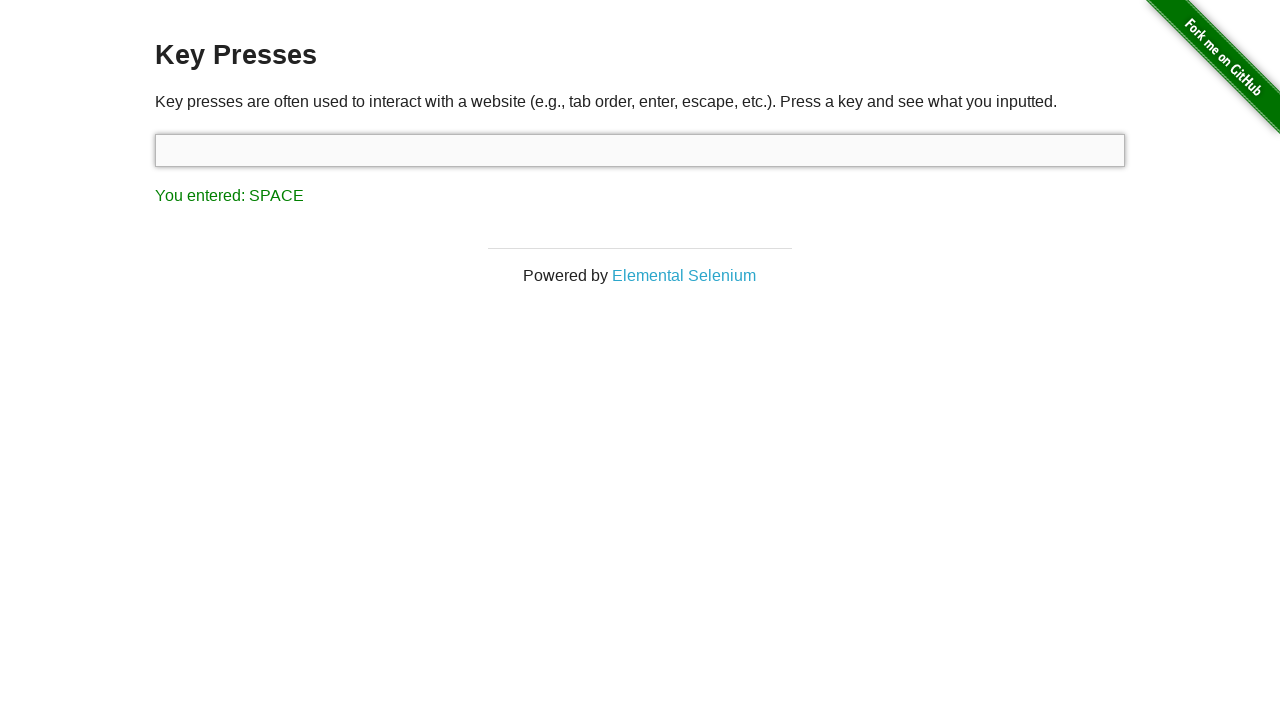

Retrieved result text content
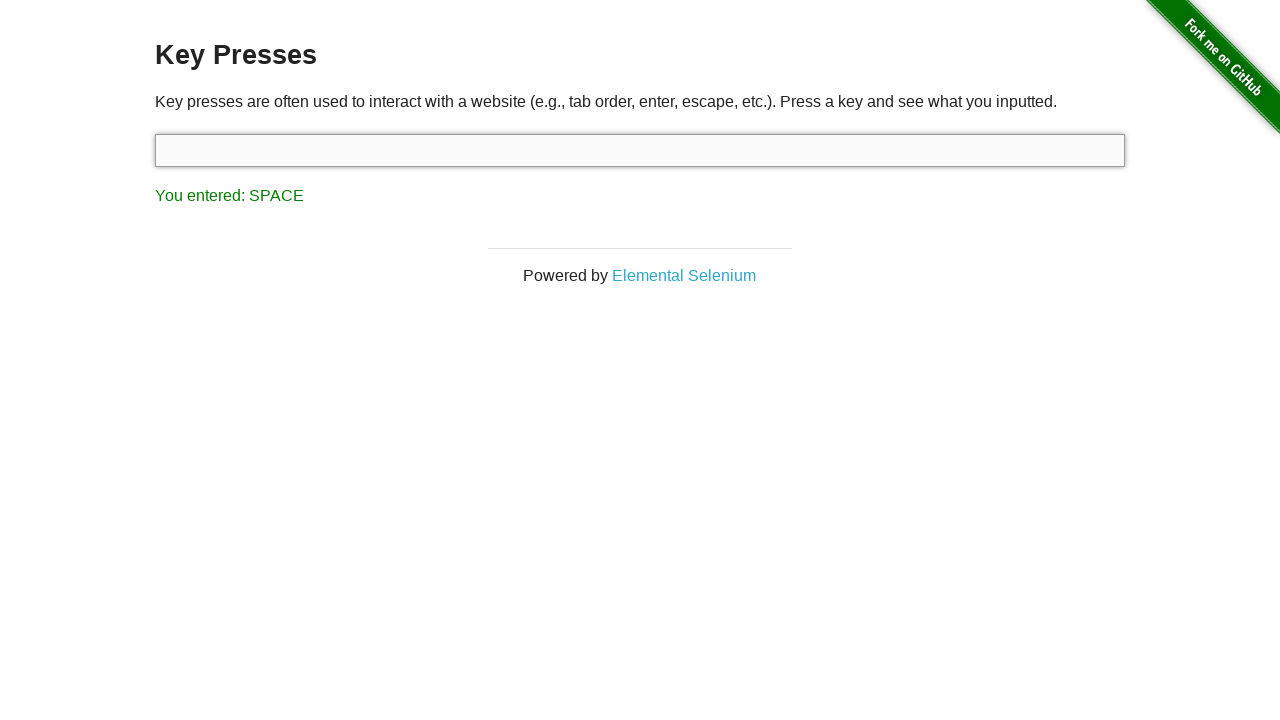

Verified result text shows 'You entered: SPACE'
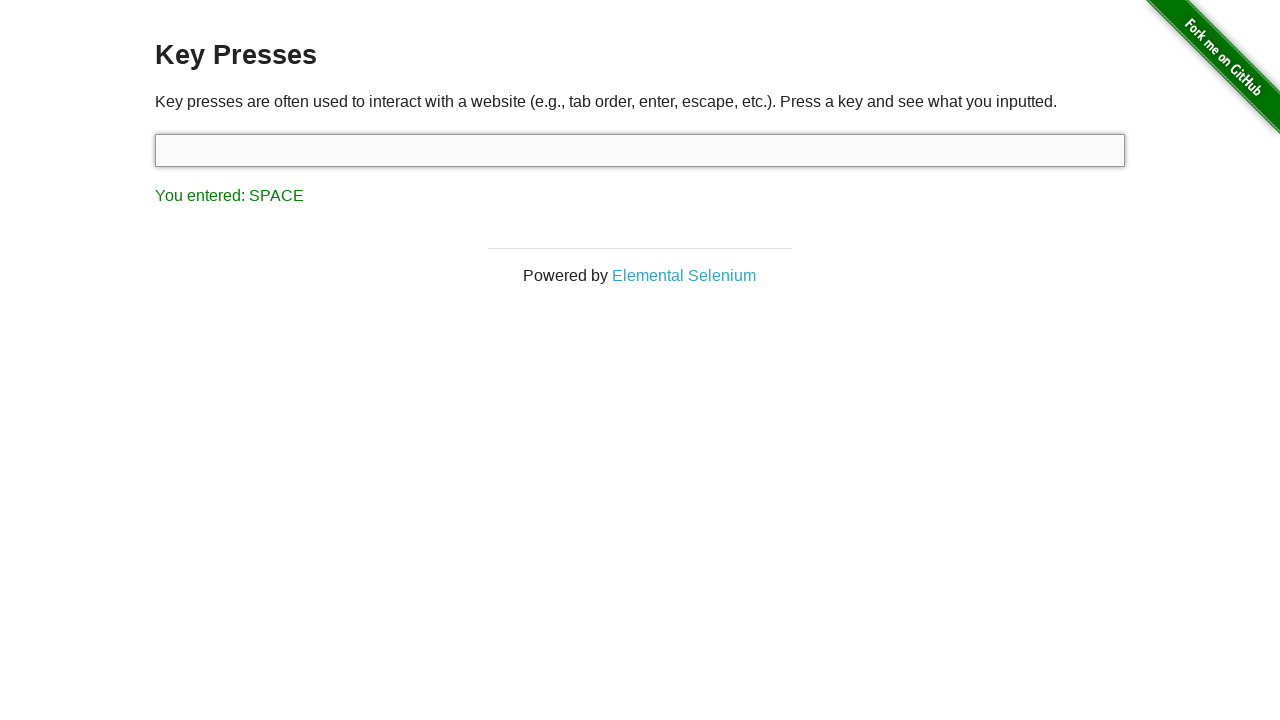

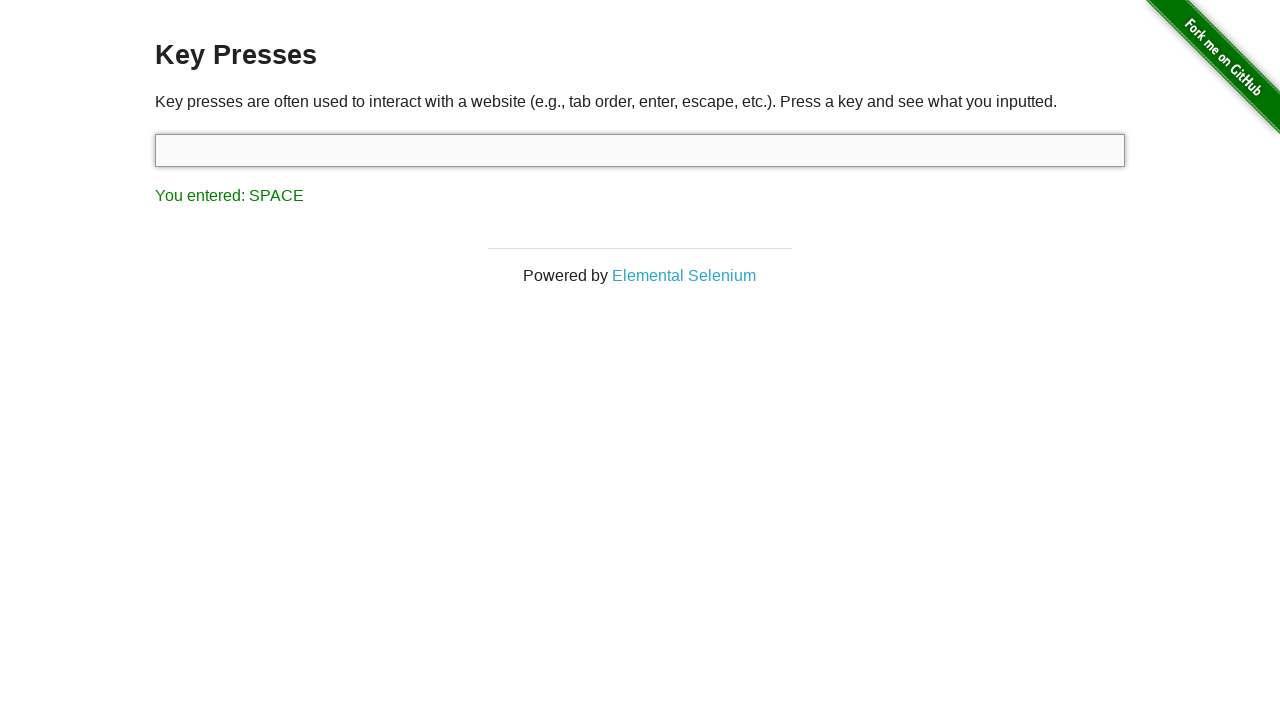